Verifies that the homepage has a meta robots tag with content "index, follow, nocache"

Starting URL: https://epoxide.se/

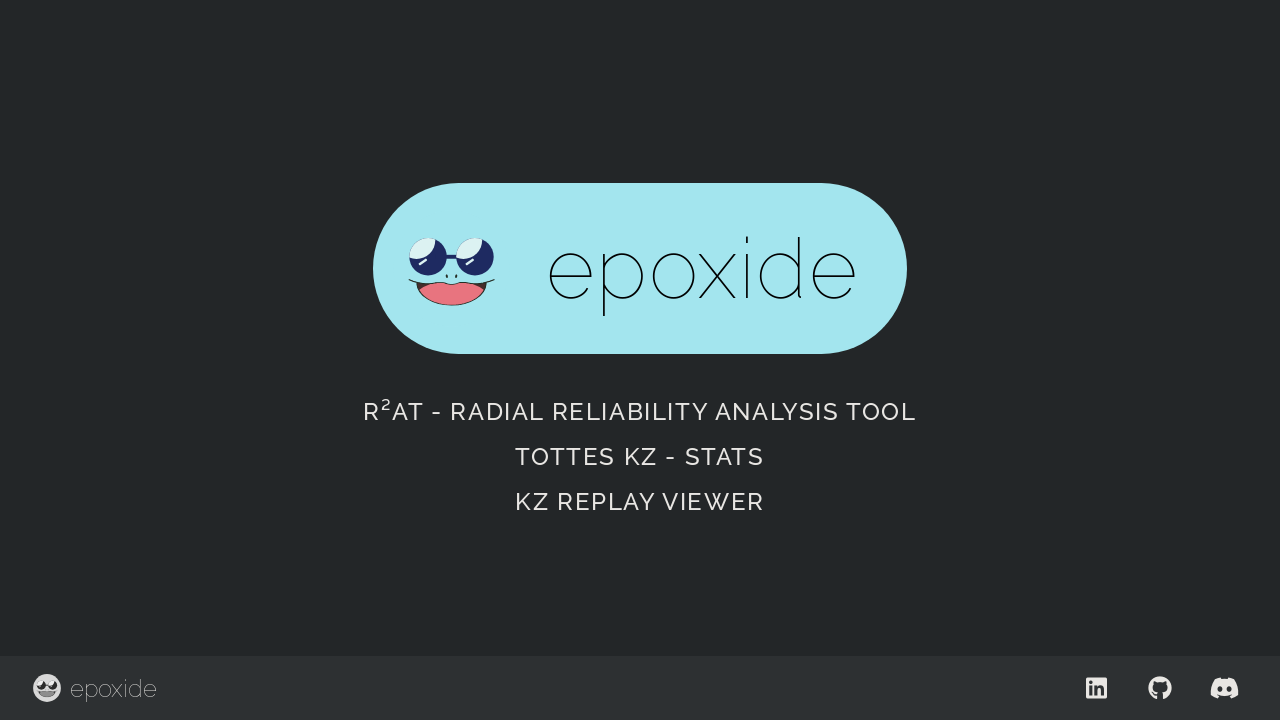

Navigated to homepage https://epoxide.se/
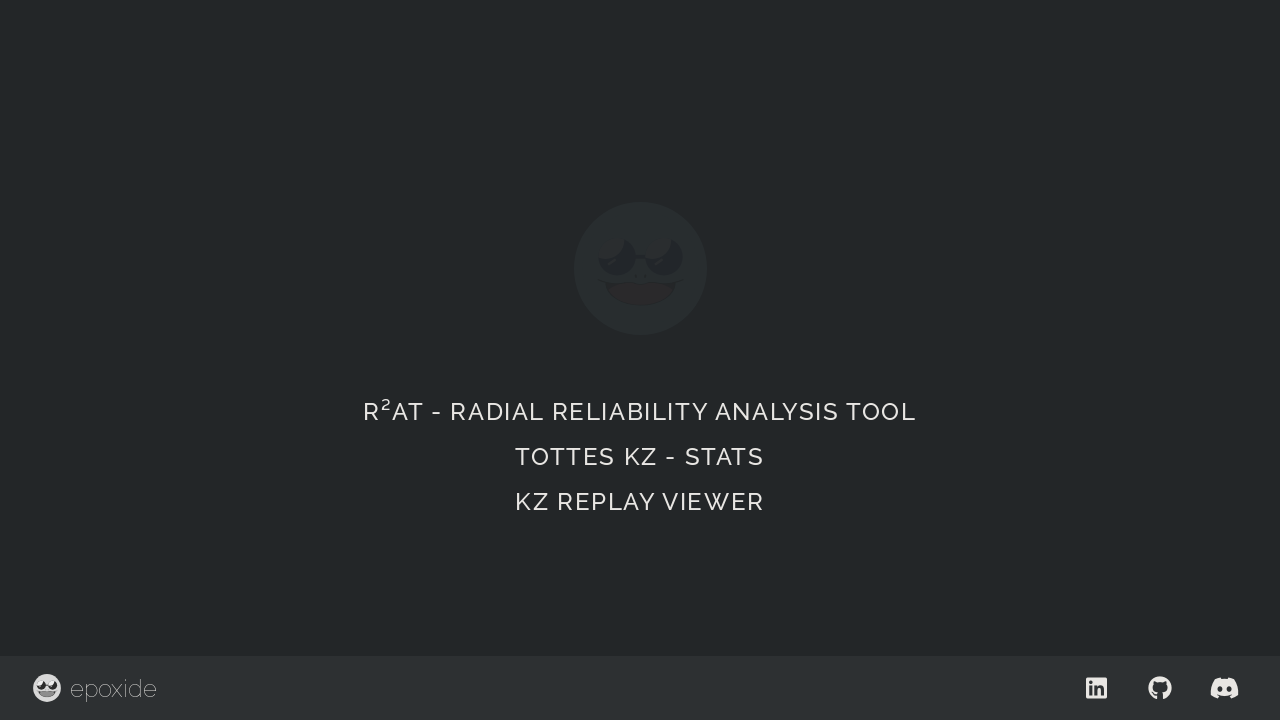

Retrieved meta robots tag content
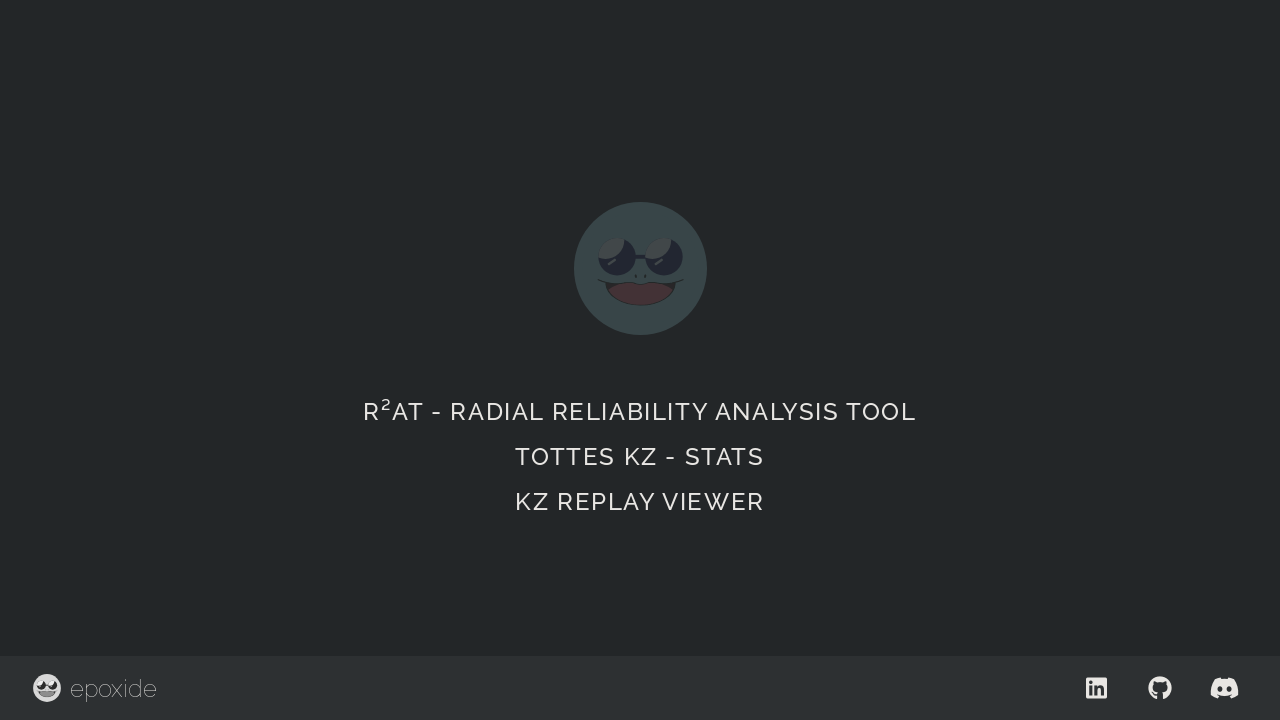

Verified meta robots tag contains 'index, follow, nocache'
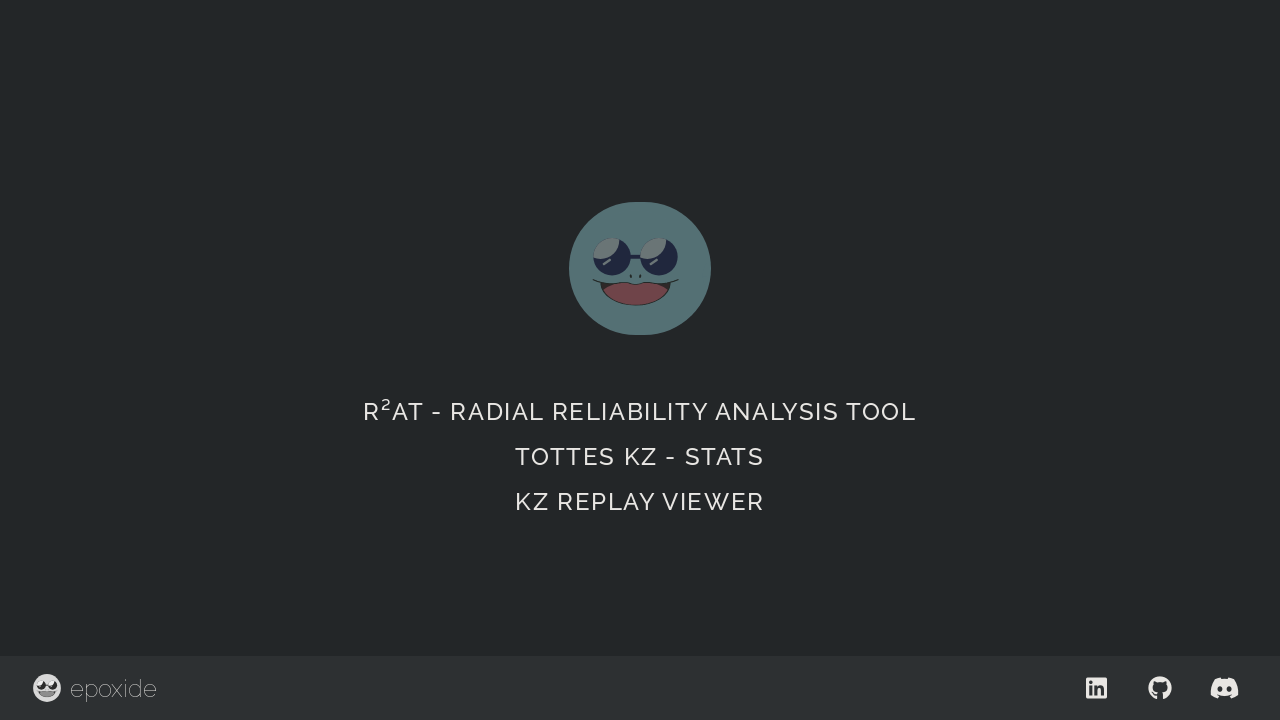

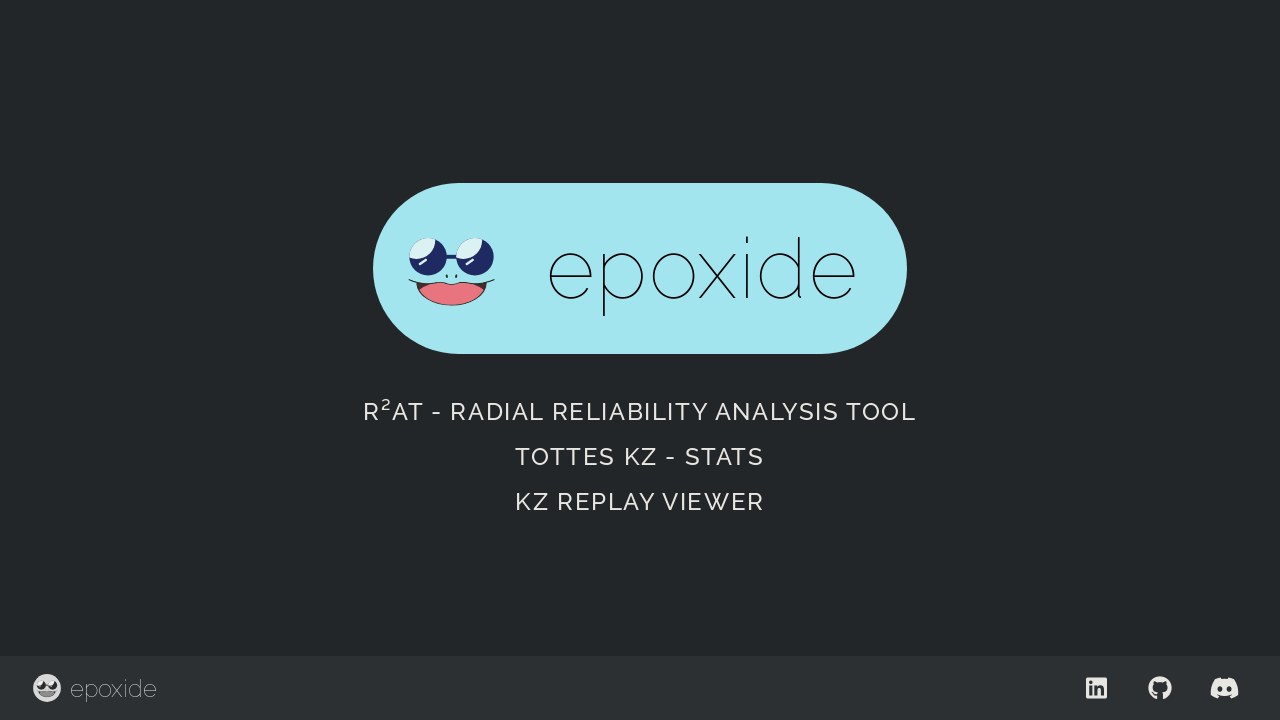